Tests browser alert handling by clicking a button that triggers an alert, accepting the alert, and then clicking a button that opens a new tab

Starting URL: http://formy-project.herokuapp.com/switch-window

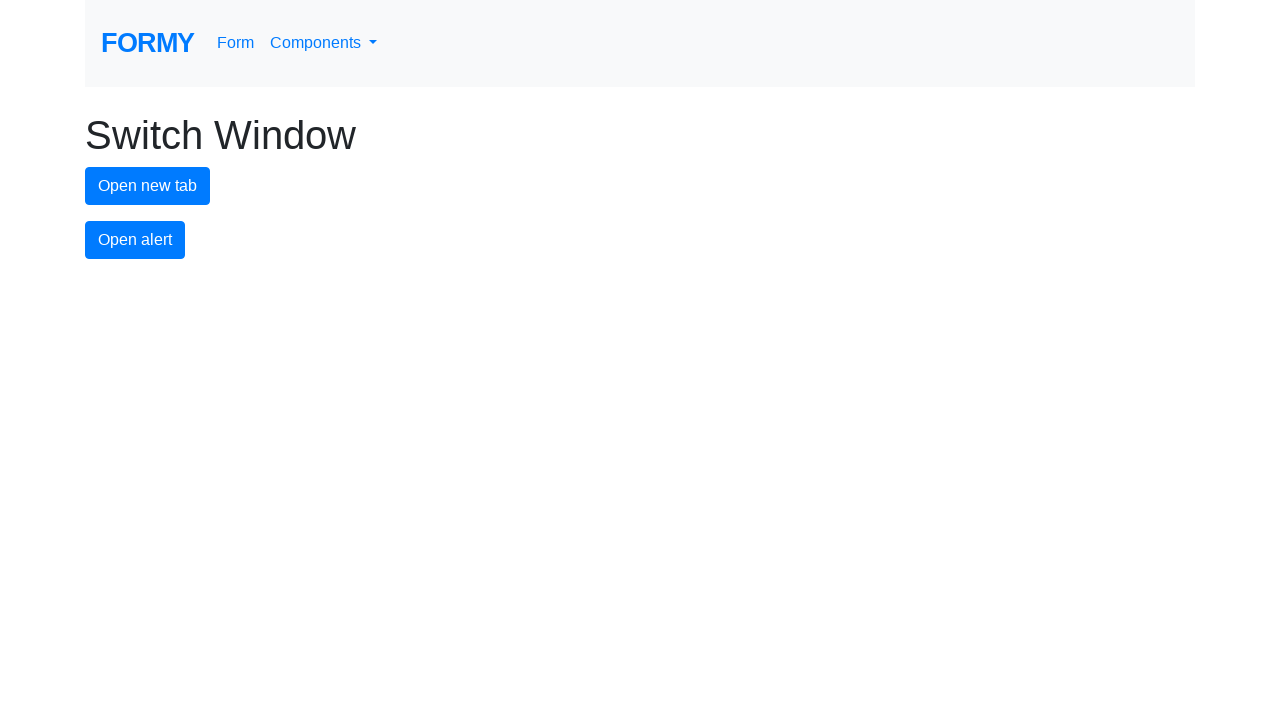

Clicked alert button to trigger popup at (135, 240) on #alert-button
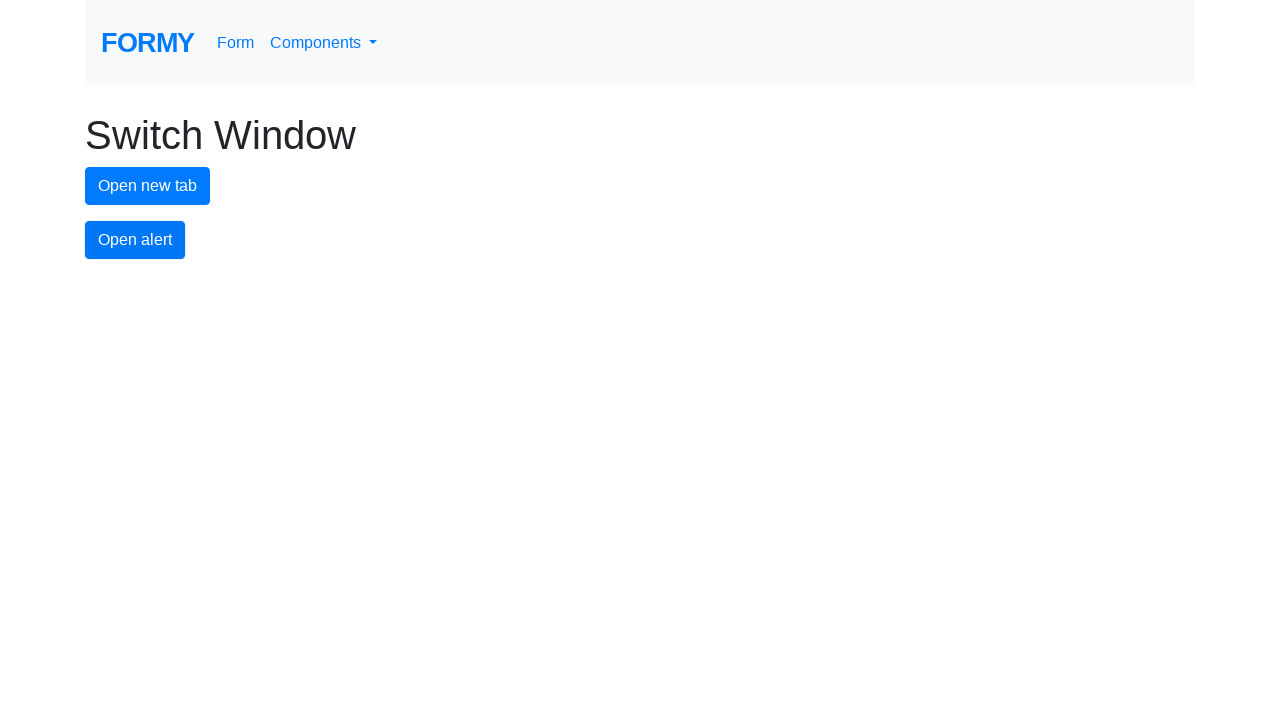

Set up dialog handler to accept alerts
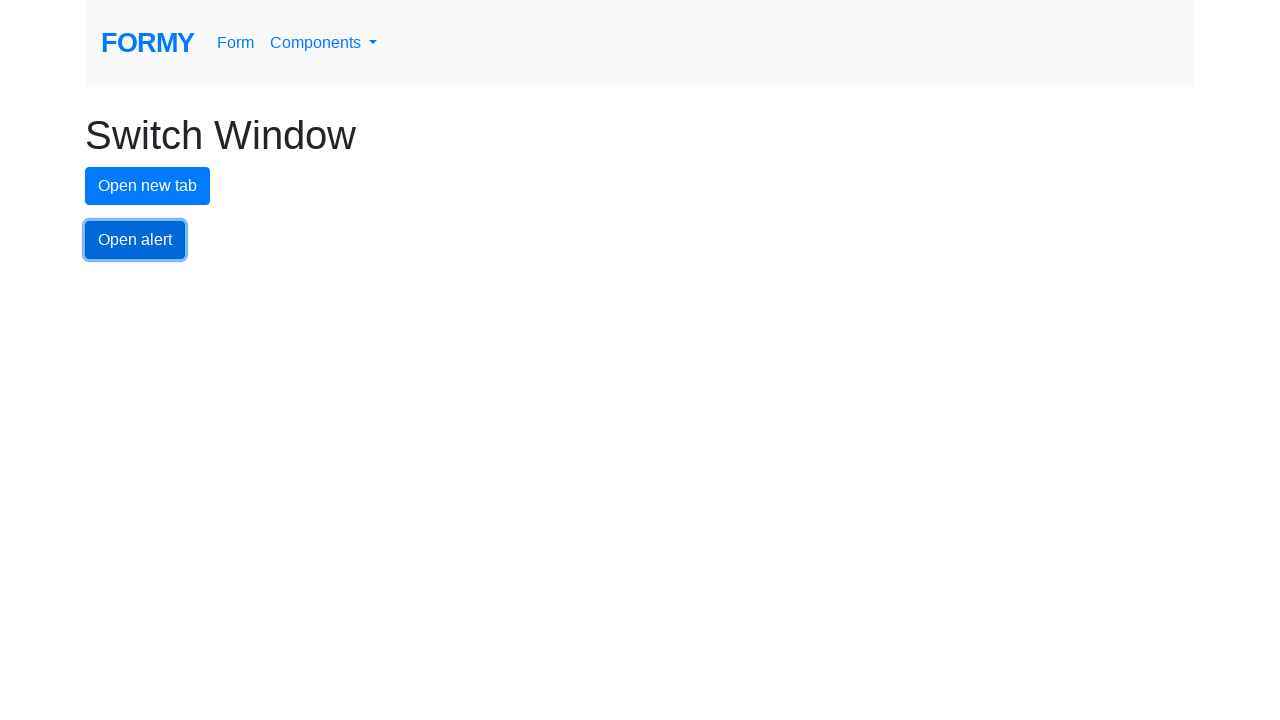

Waited 500ms for dialog handling to complete
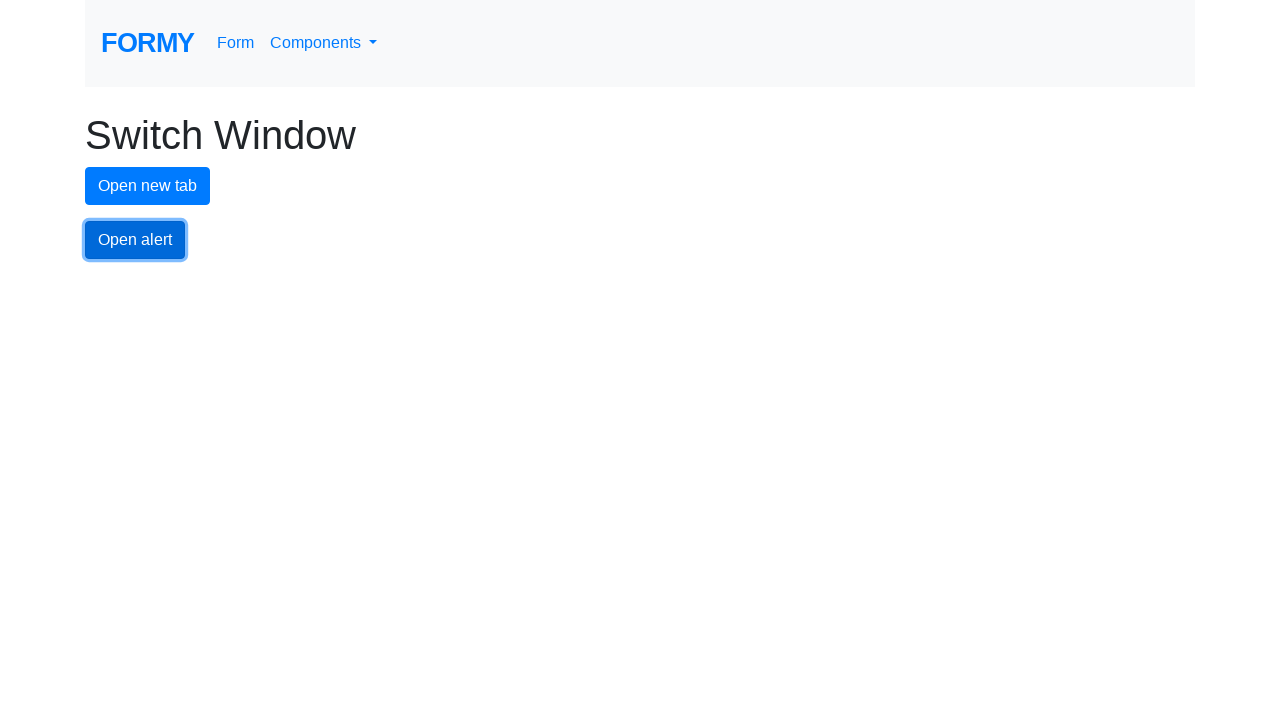

Clicked new tab button to open new tab at (148, 186) on #new-tab-button
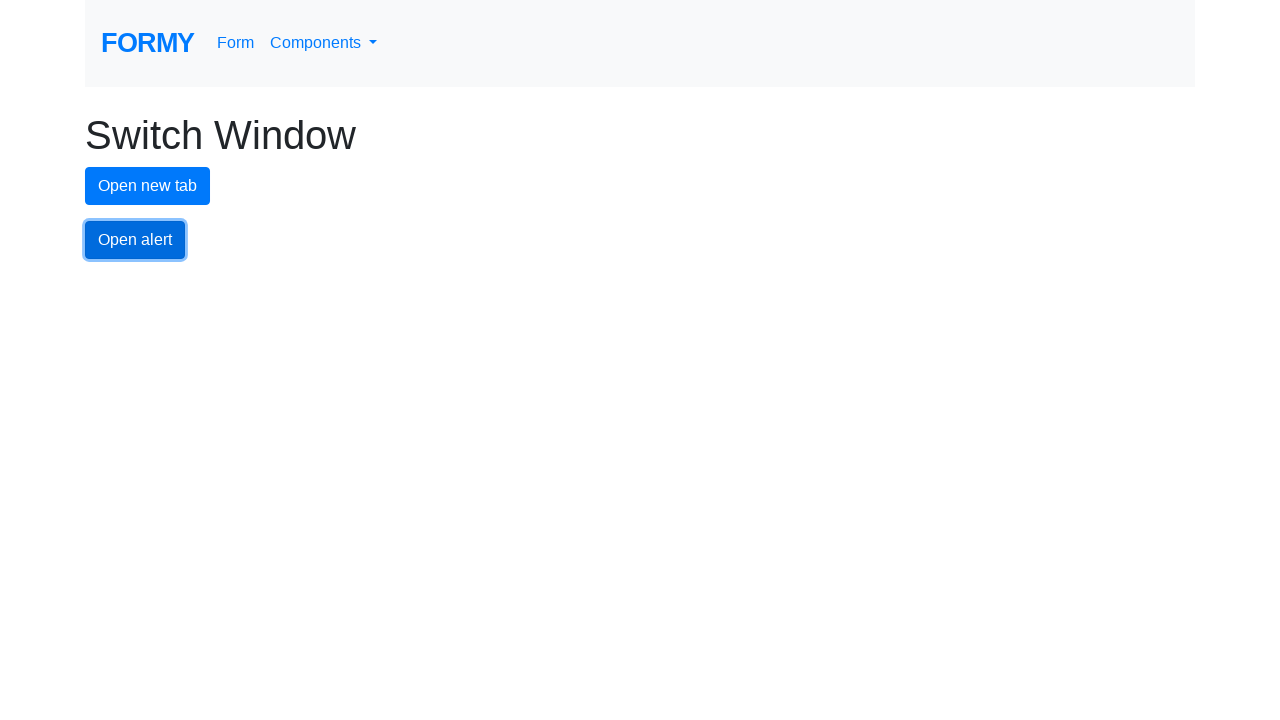

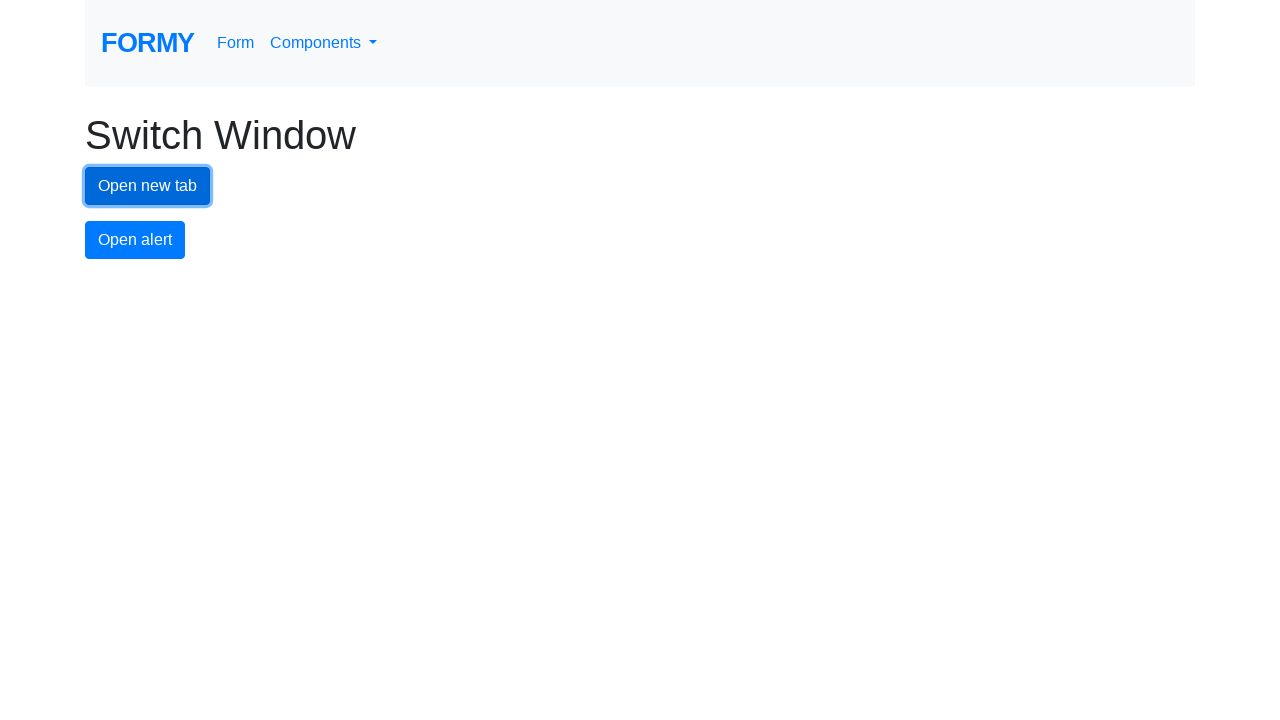